Tests the JavaScript prompt dialog by clicking the button, entering text, accepting it, and verifying the entered text appears in results

Starting URL: https://the-internet.herokuapp.com/javascript_alerts

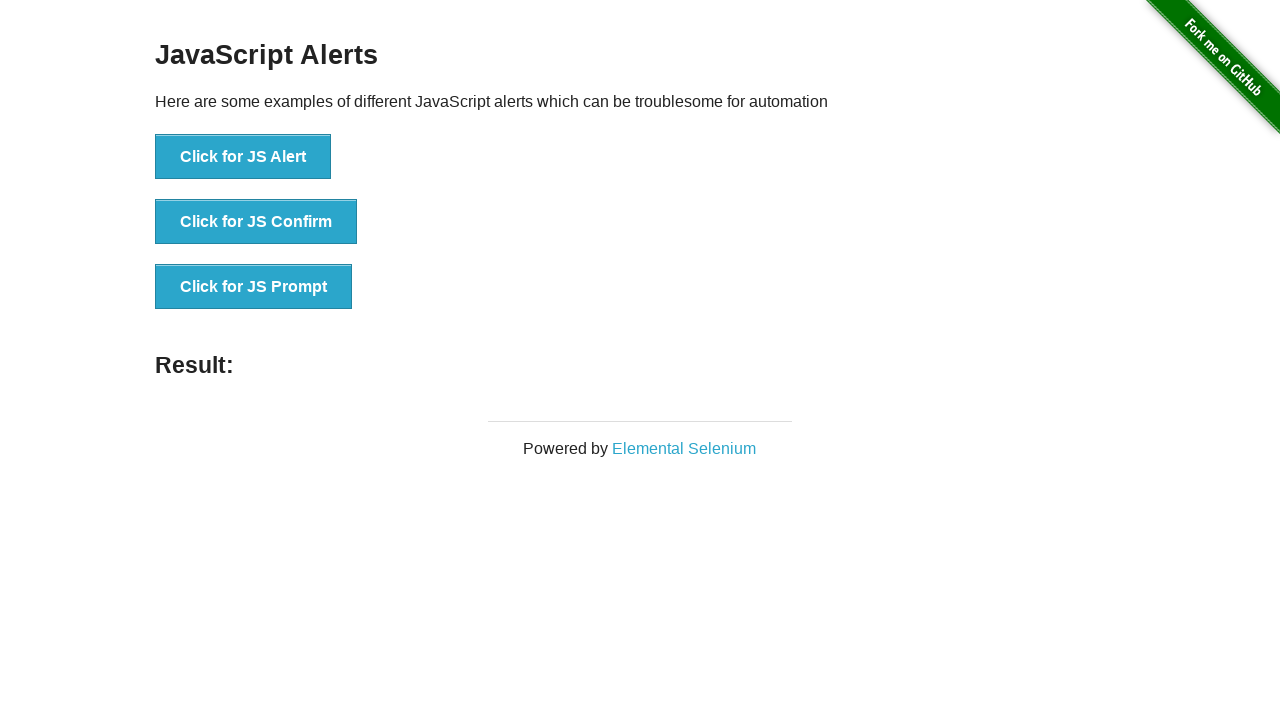

Set up dialog handler to accept prompt with text 'Abdullah'
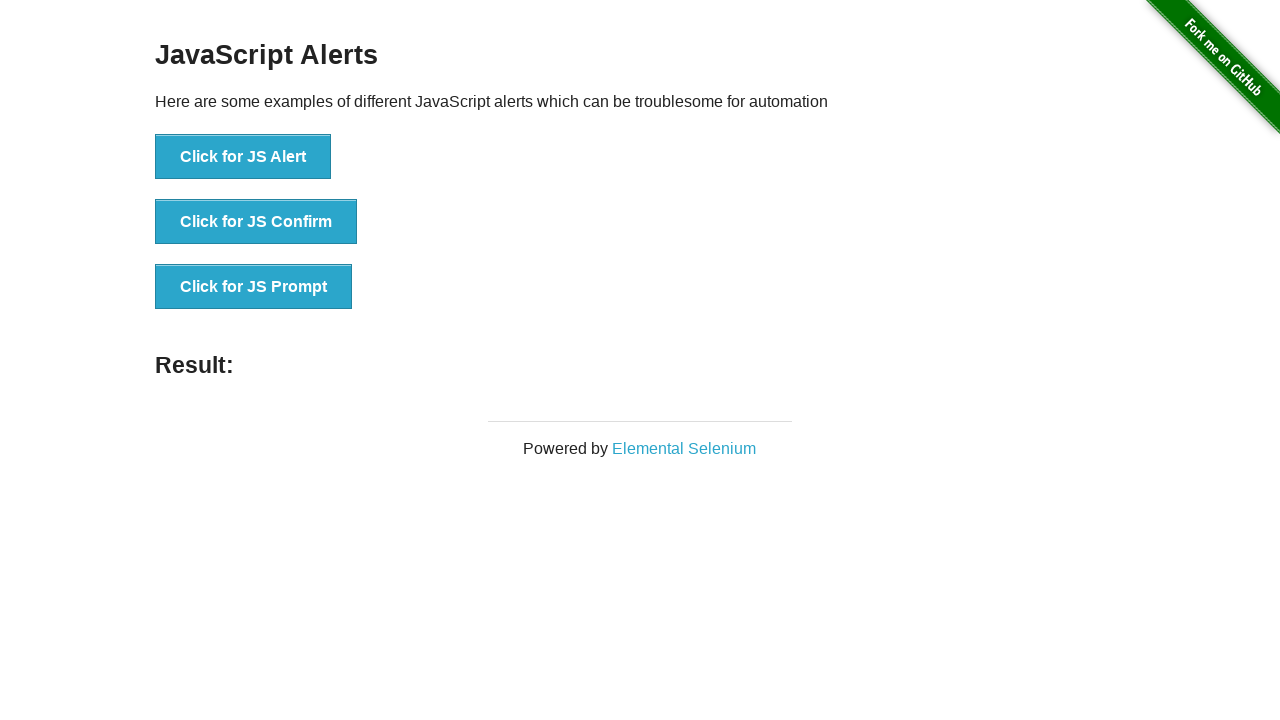

Clicked the 'Click for JS Prompt' button at (254, 287) on text='Click for JS Prompt'
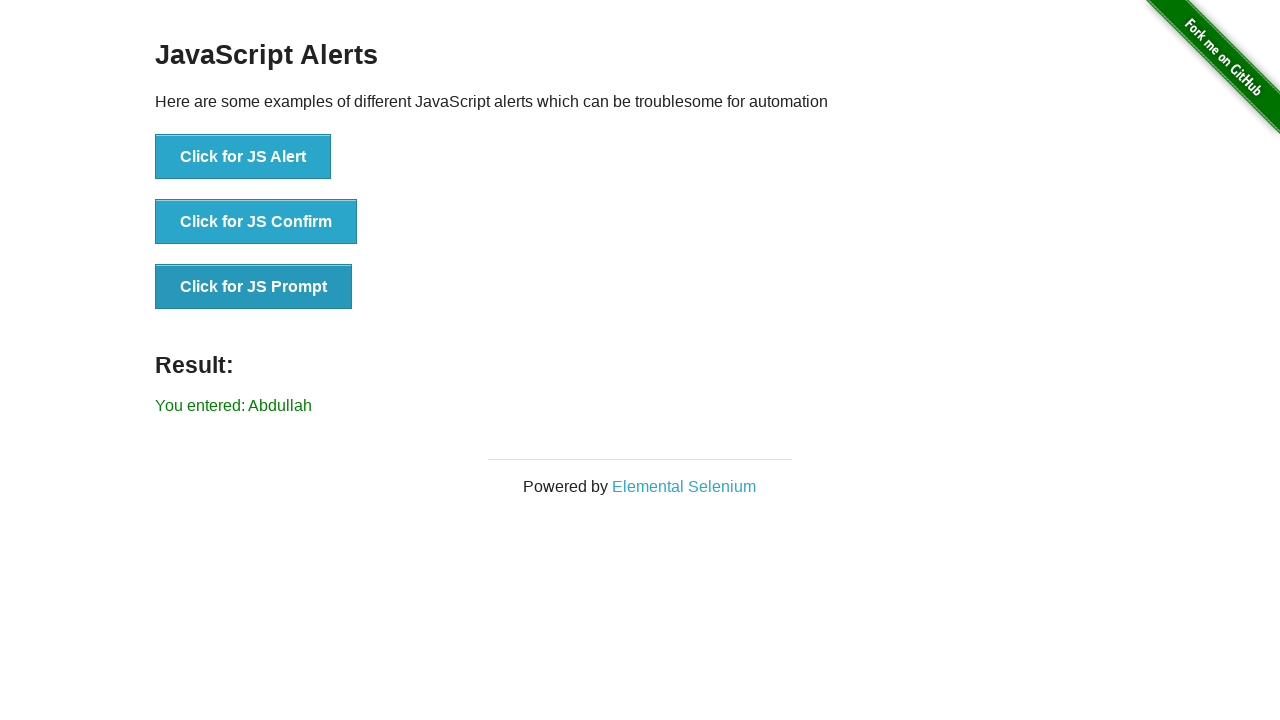

Verified that the result displays the entered text 'Abdullah'
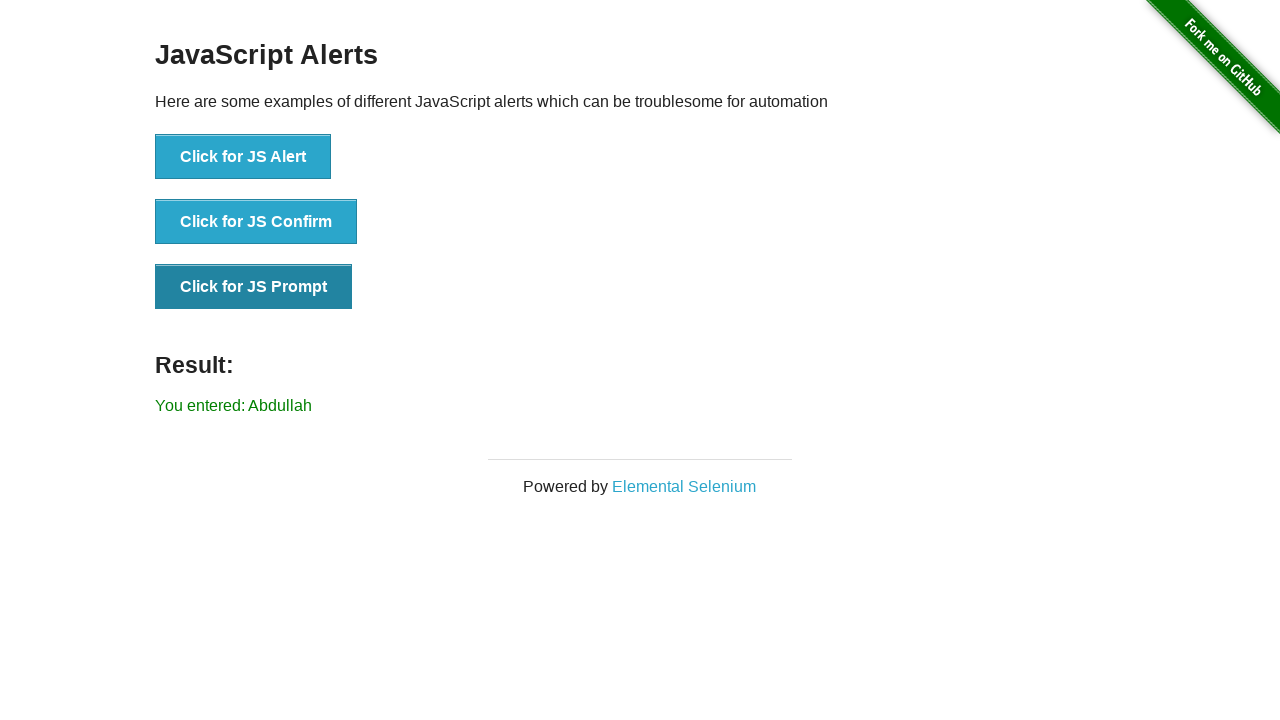

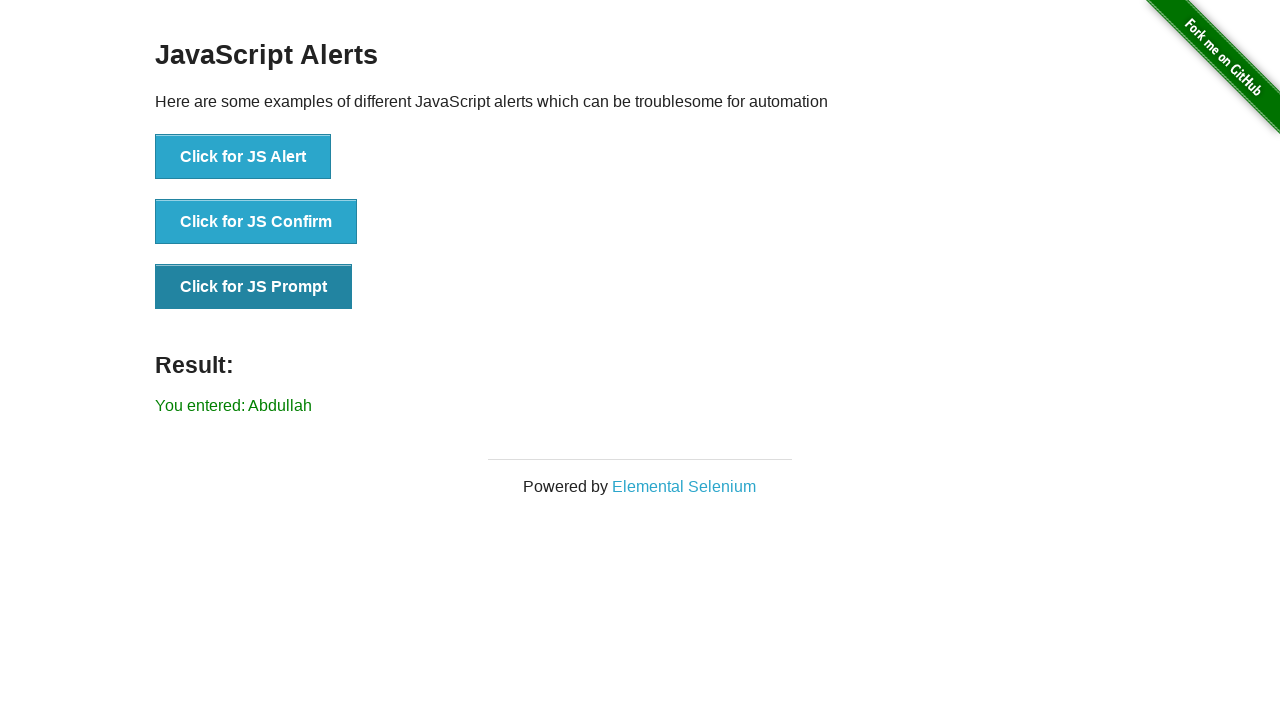